Tests scrolling functionality on a tables page by performing a mouse wheel scroll action

Starting URL: http://the-internet.herokuapp.com/tables

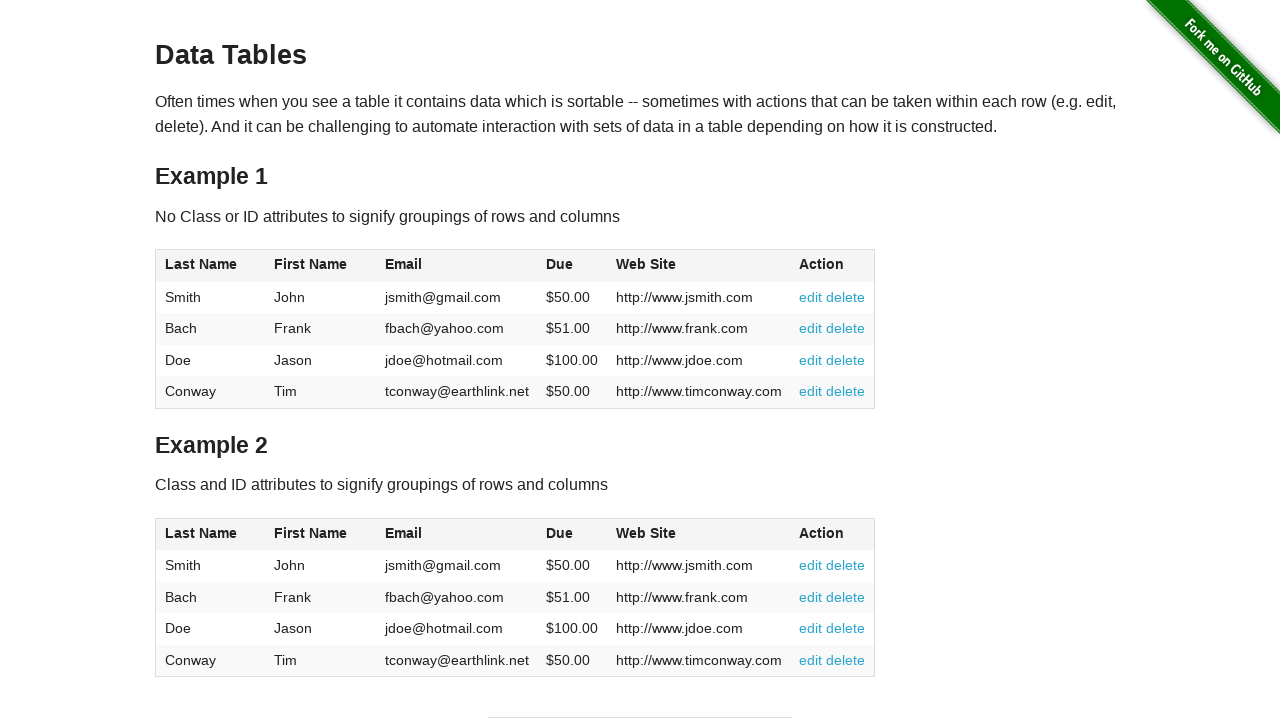

Waited for table element to be visible on tables page
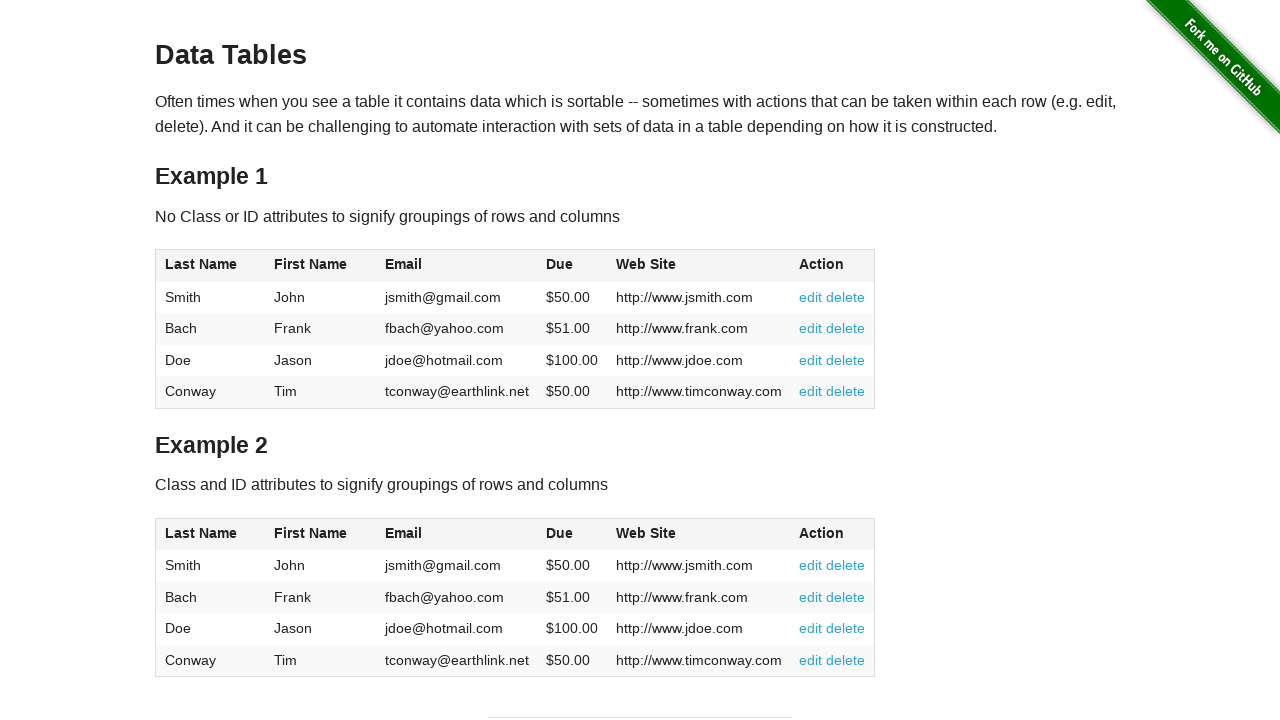

Scrolled down the page using mouse wheel
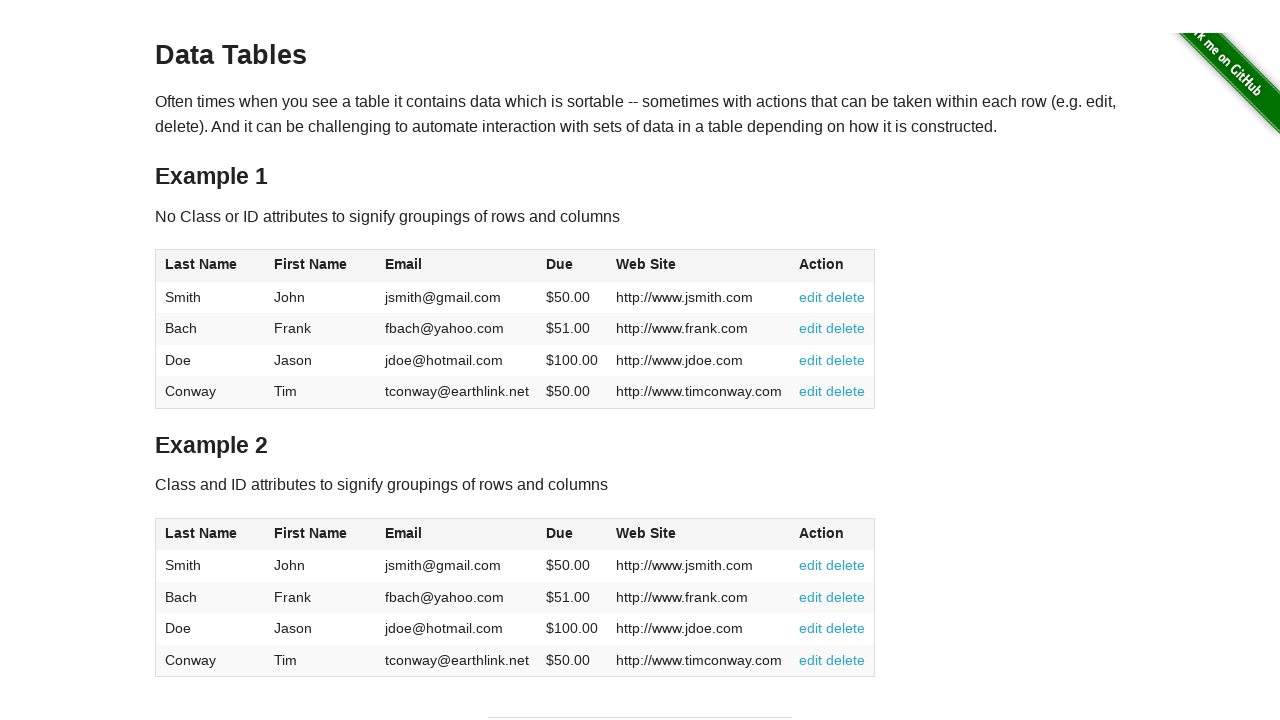

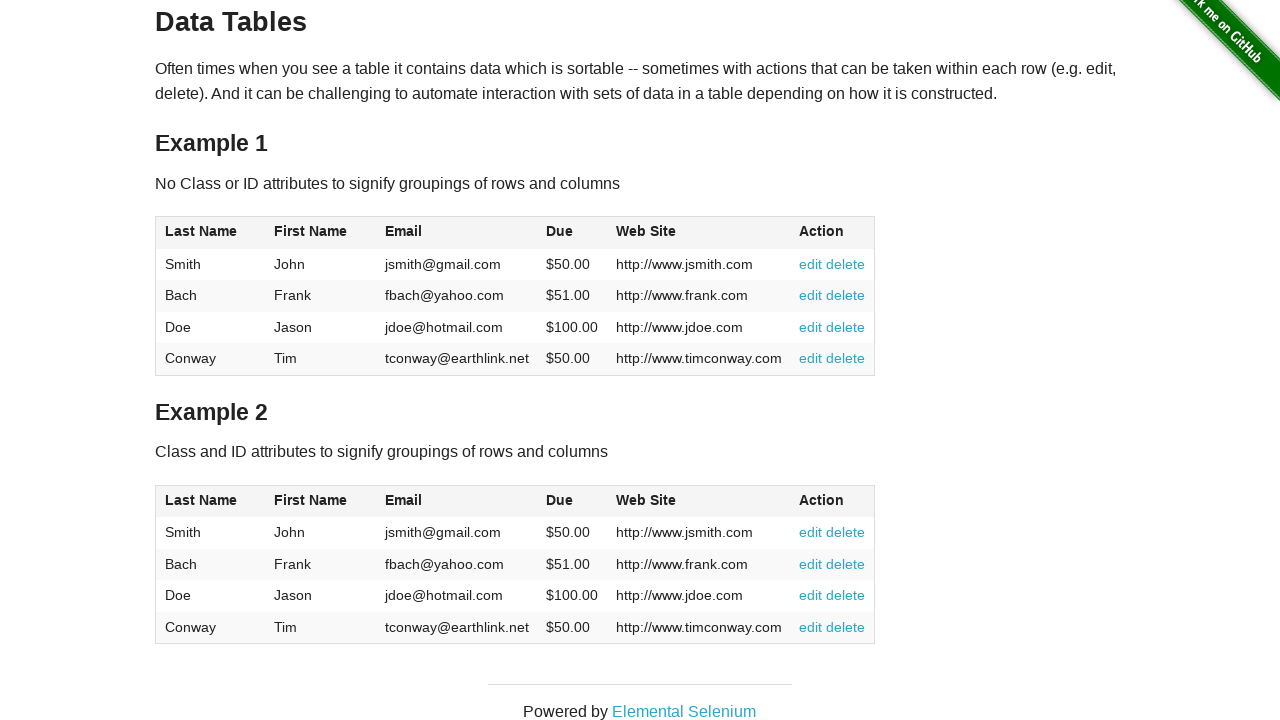